Tests registration form validation when confirm password doesn't match the original password

Starting URL: https://alada.vn/tai-khoan/dang-ky.html

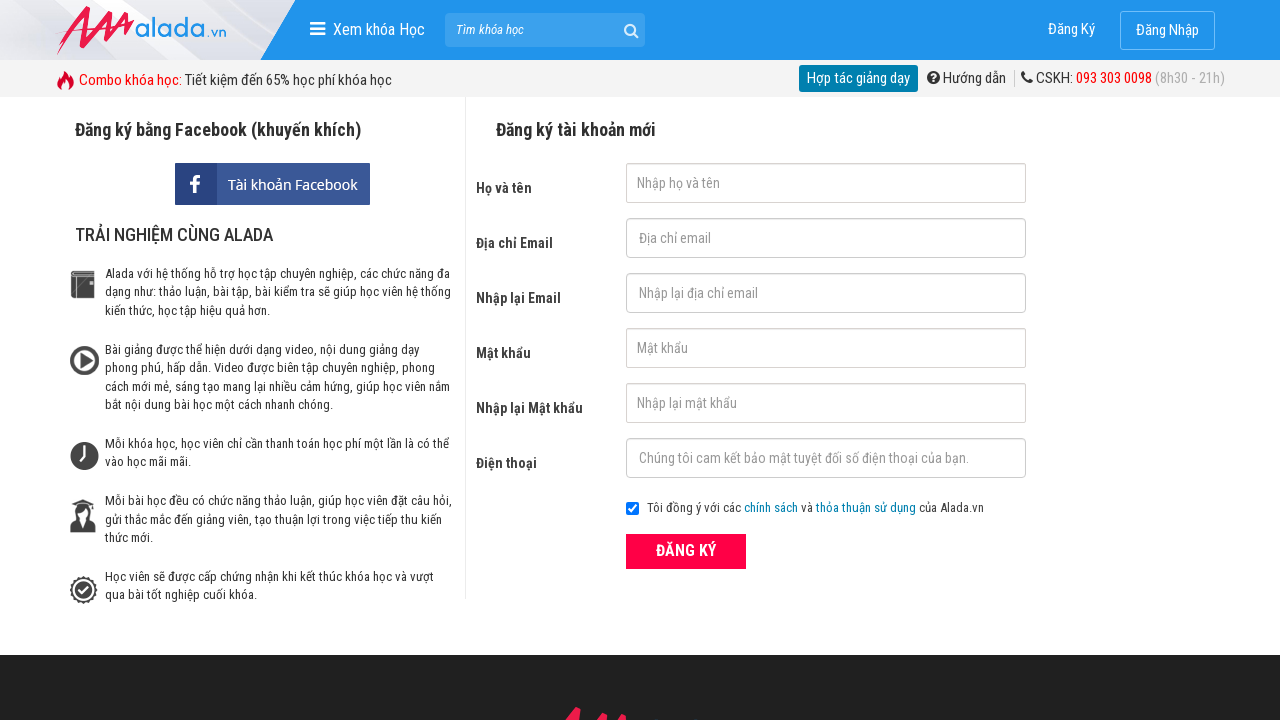

Filled name field with 'Duyên Phạm' on #txtFirstname
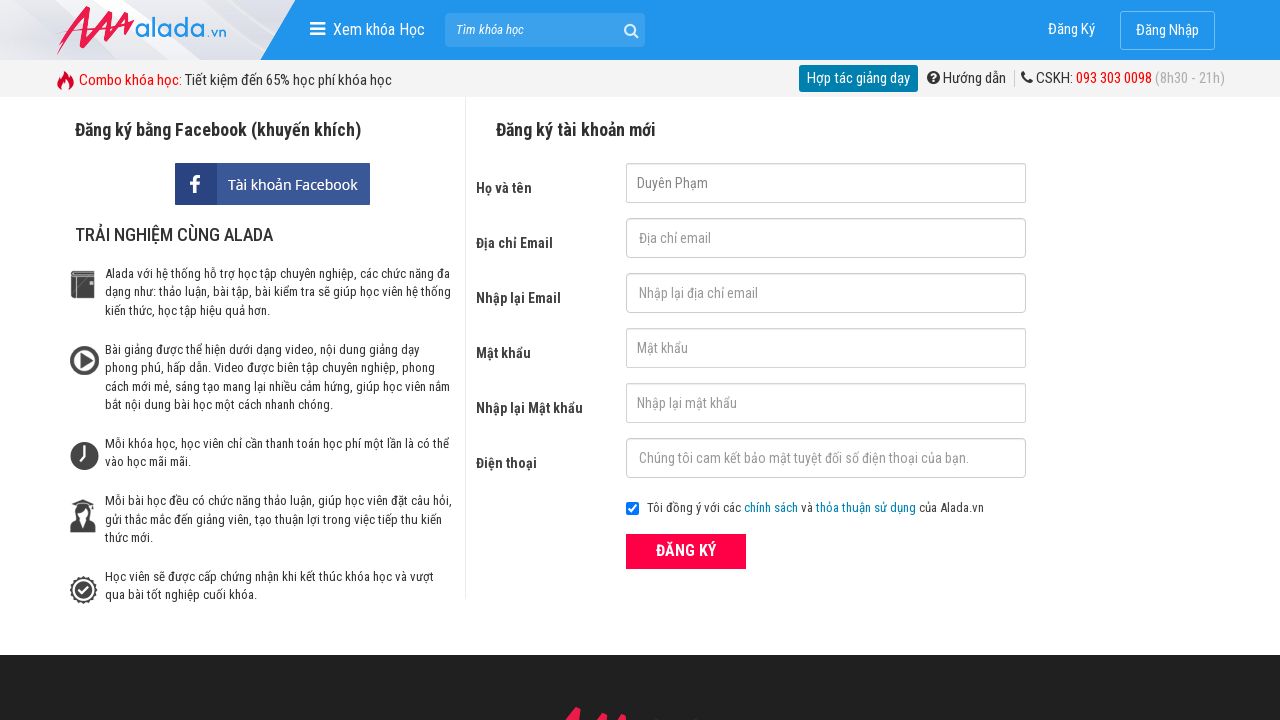

Filled email field with 'duyenpham@gmail.com' on #txtEmail
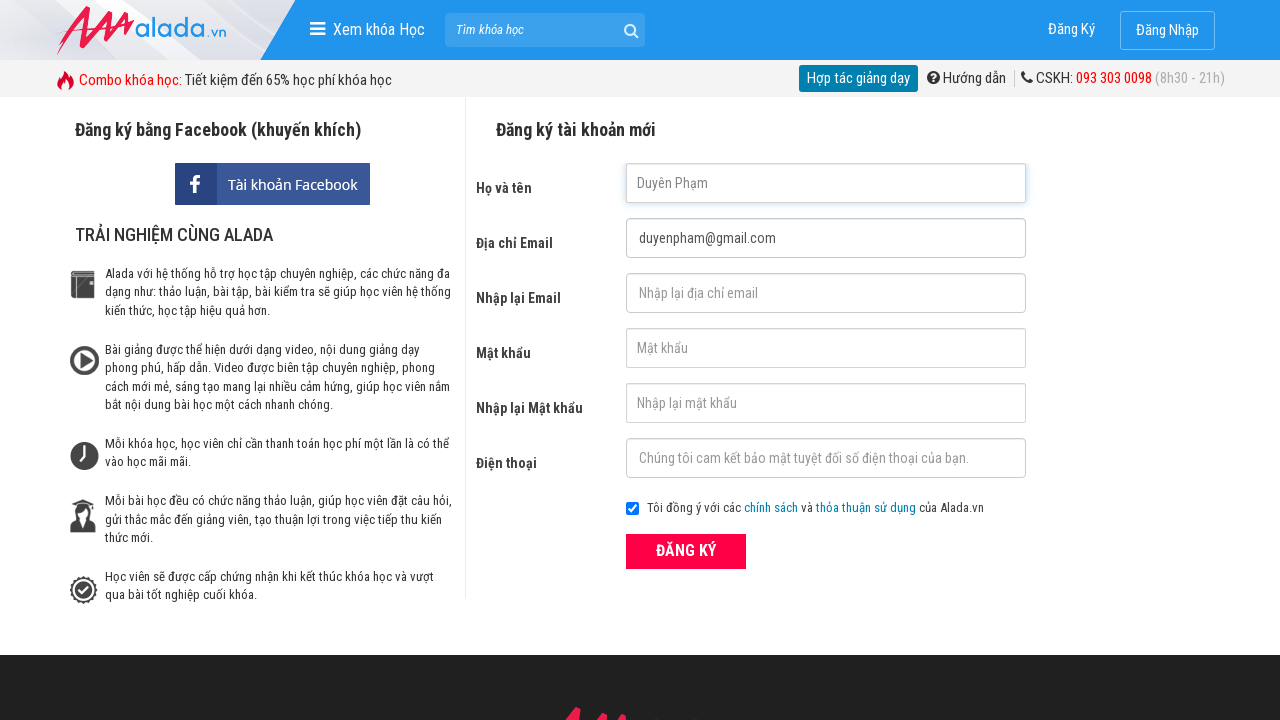

Filled confirm email field with 'duyenpham@gmail.com' on #txtCEmail
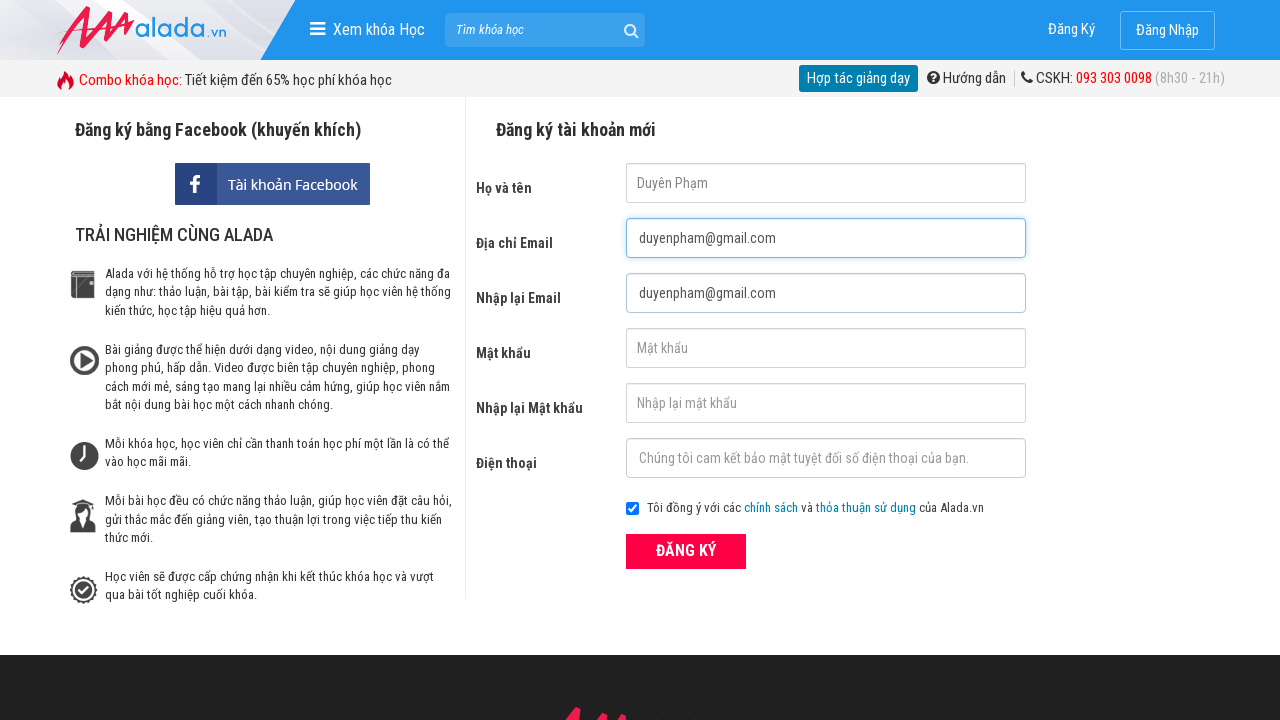

Filled password field with '123456' on #txtPassword
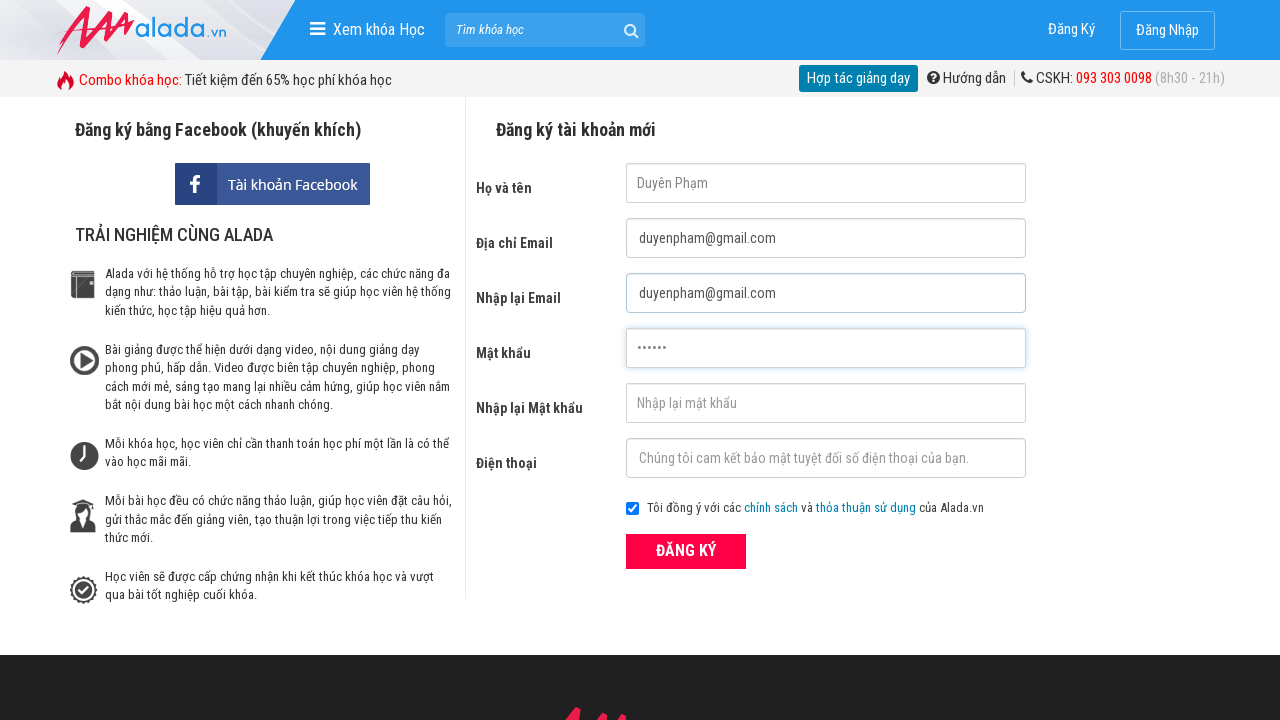

Filled confirm password field with mismatched password '1234567' on #txtCPassword
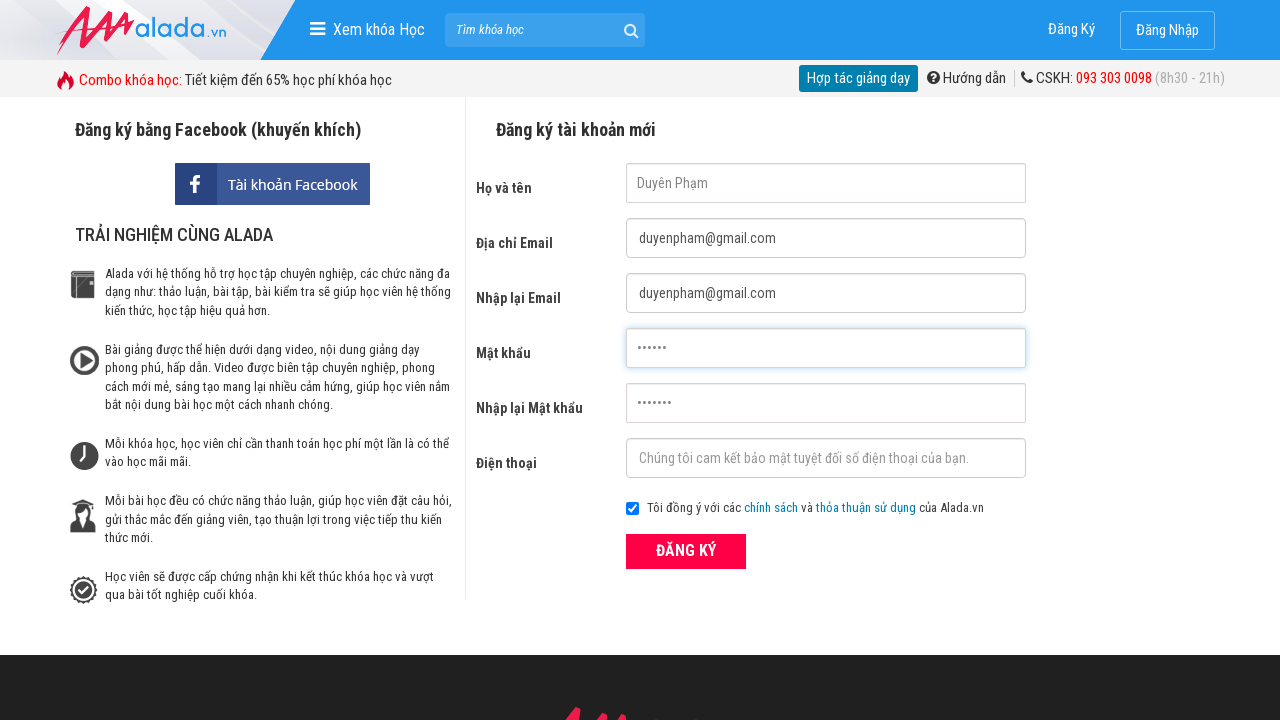

Filled phone number field with '0907761668' on #txtPhone
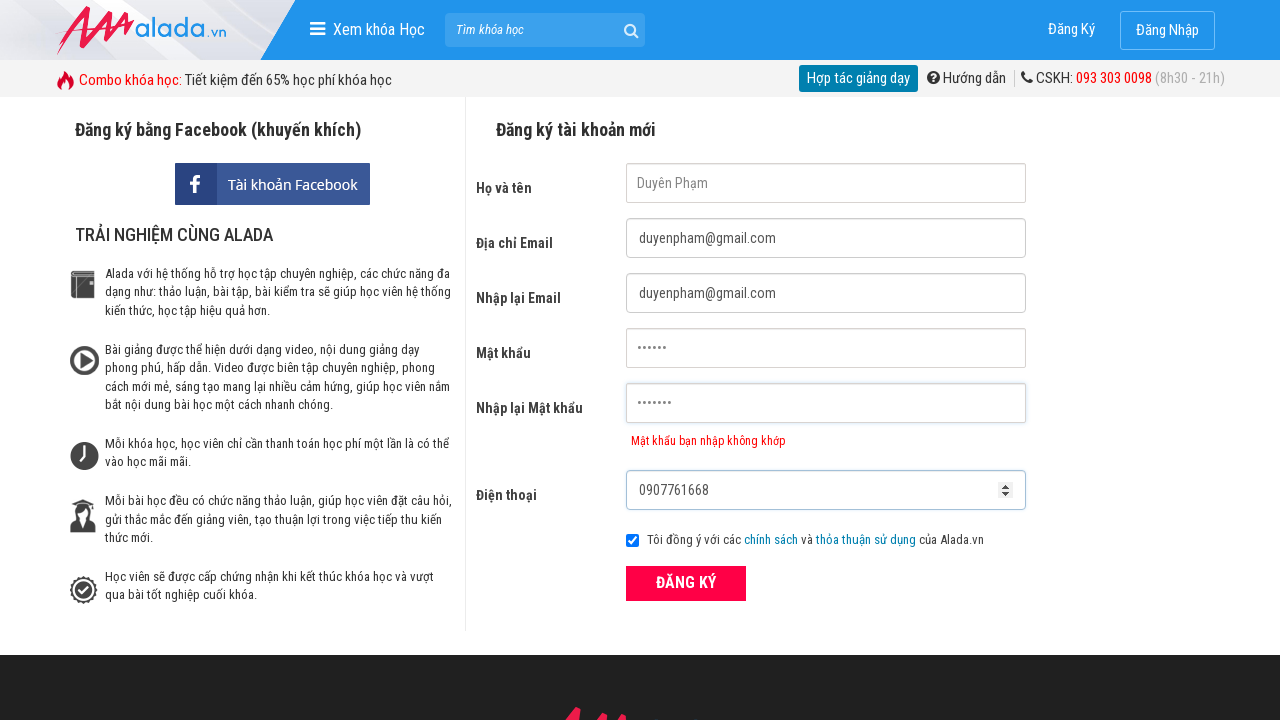

Clicked register button to submit form at (686, 583) on button[type='submit']
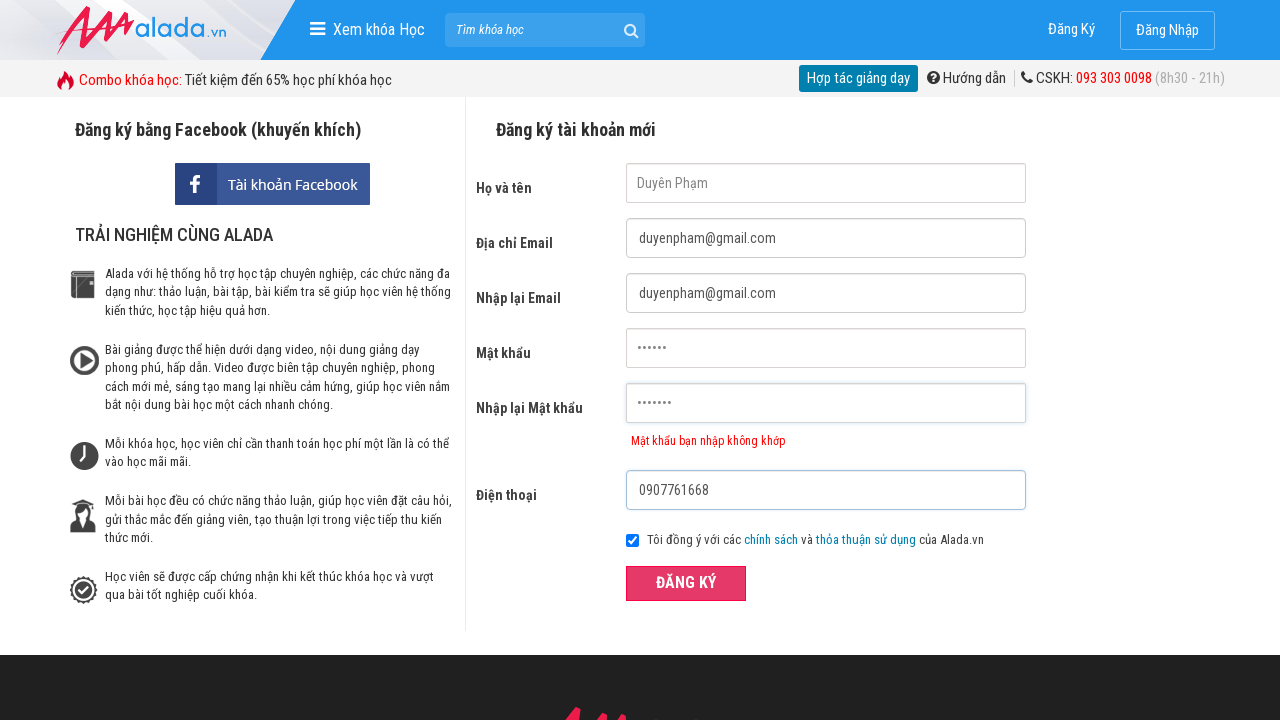

Confirm password error message appeared
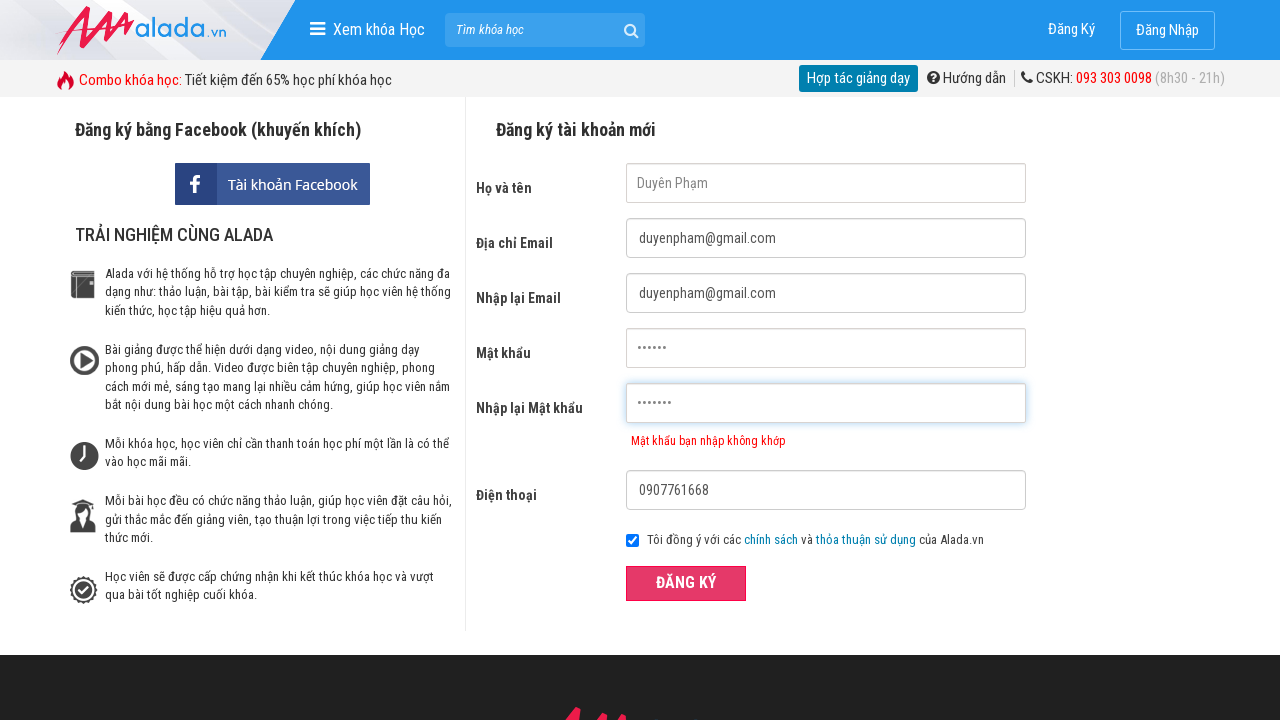

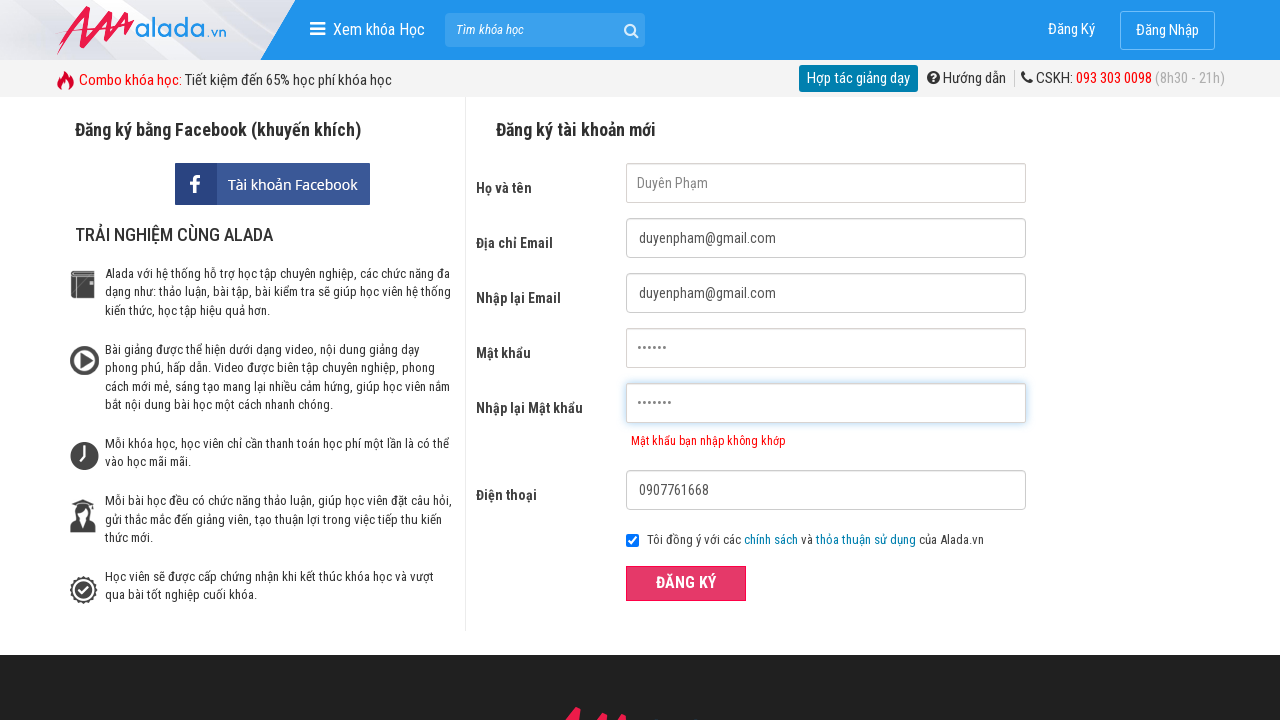